Tests finding elements by ID on a hotel booking page by filling in the hotel location field and newsletter email field

Starting URL: https://hotel-testlab.coderslab.pl/en/

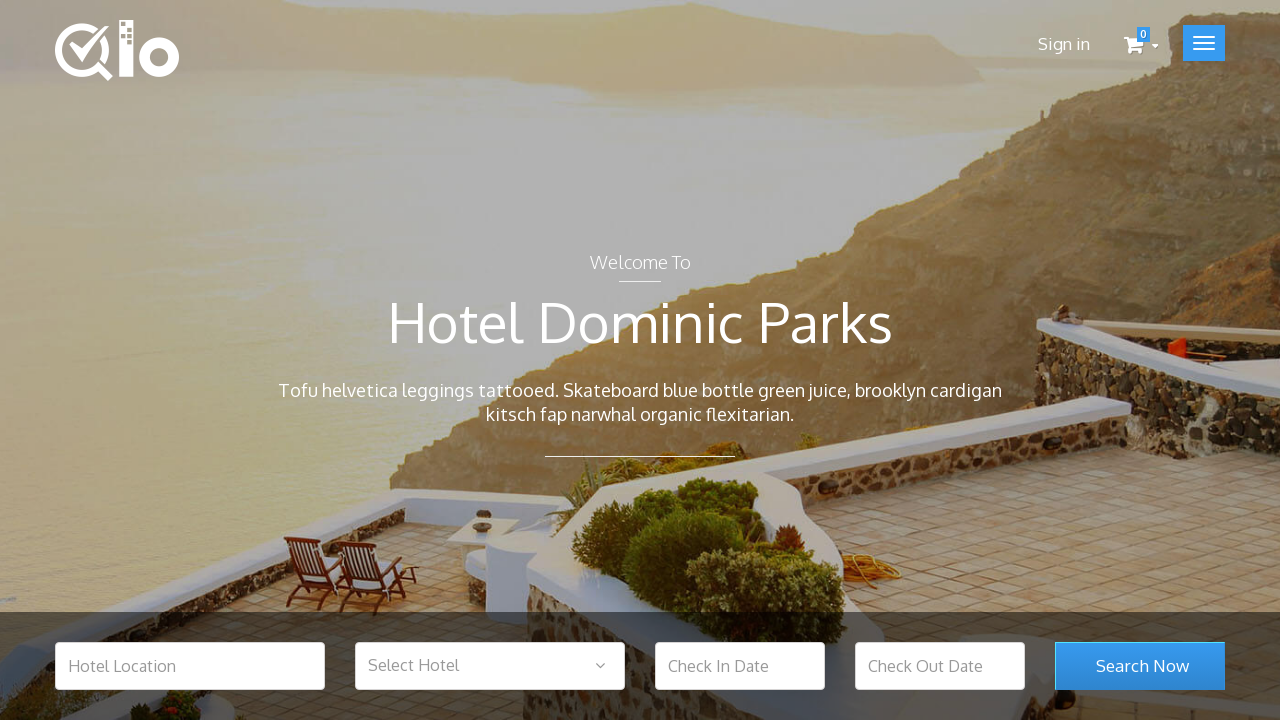

Filled hotel location field with 'Warsaw' on #hotel_location
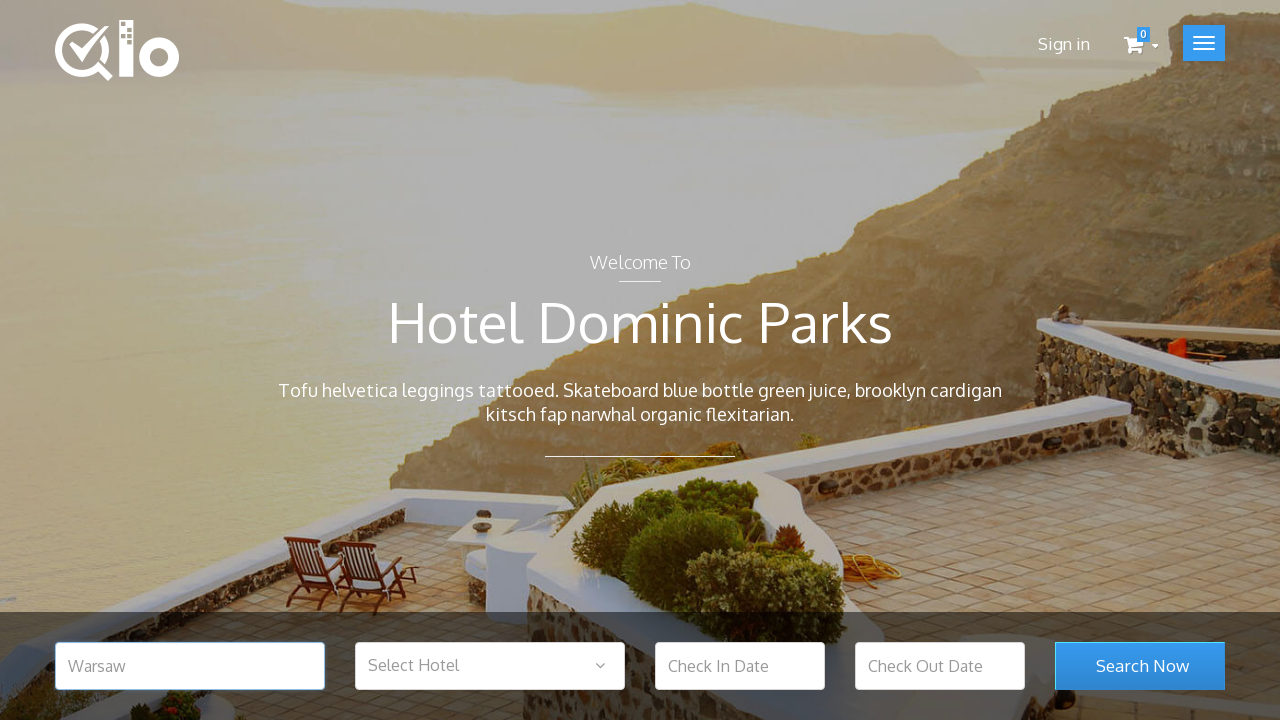

Filled newsletter email field with 'test@test.com' on #newsletter-input
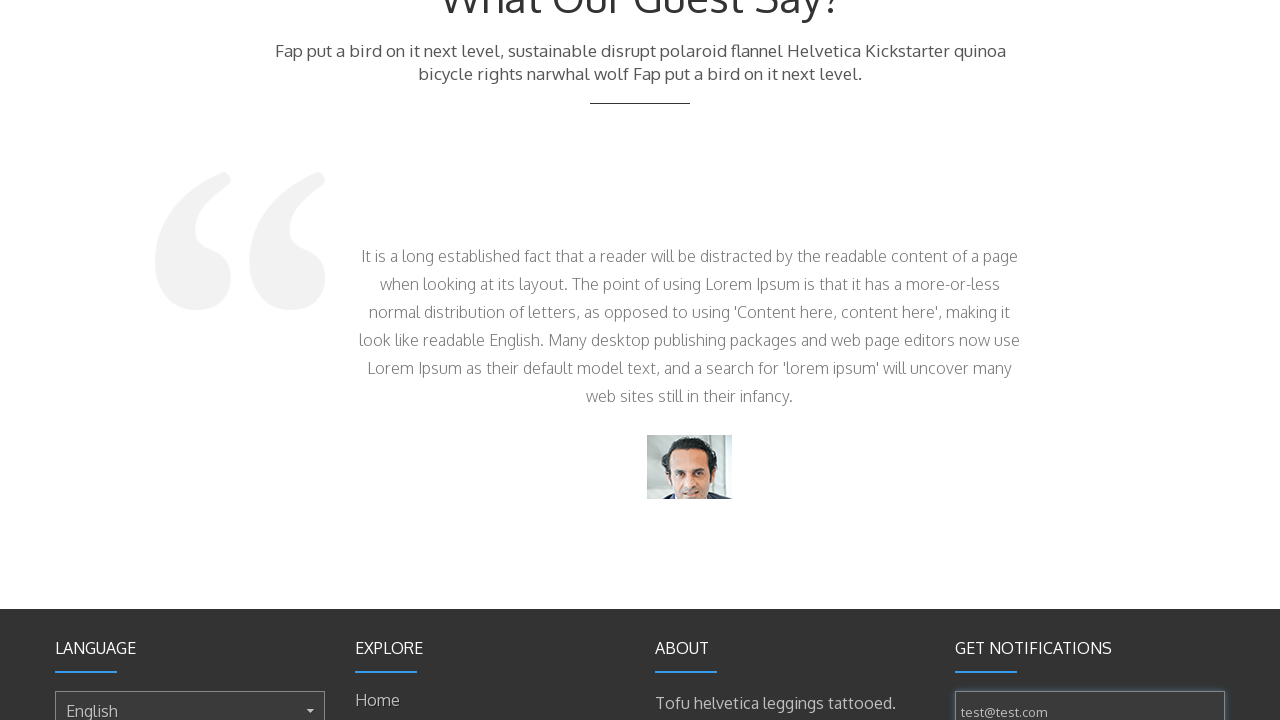

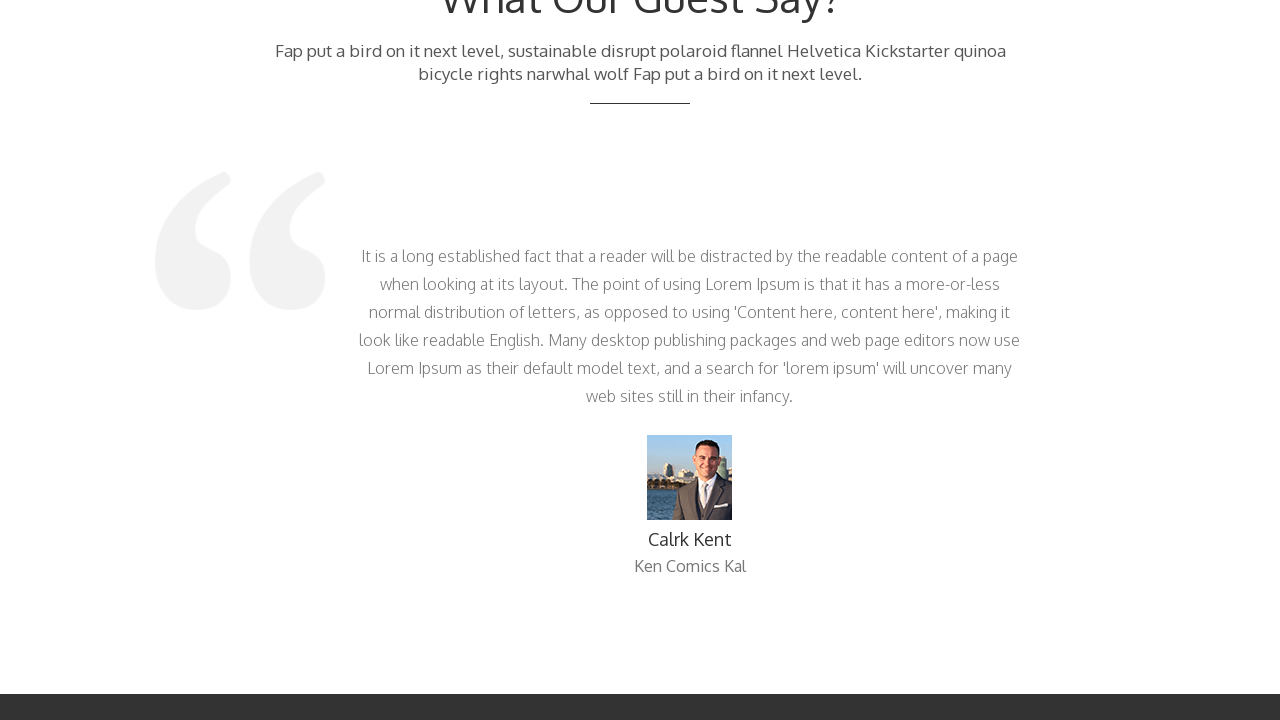